Navigates to RedBus website and adjusts the browser window position on screen

Starting URL: https://www.redbus.in/

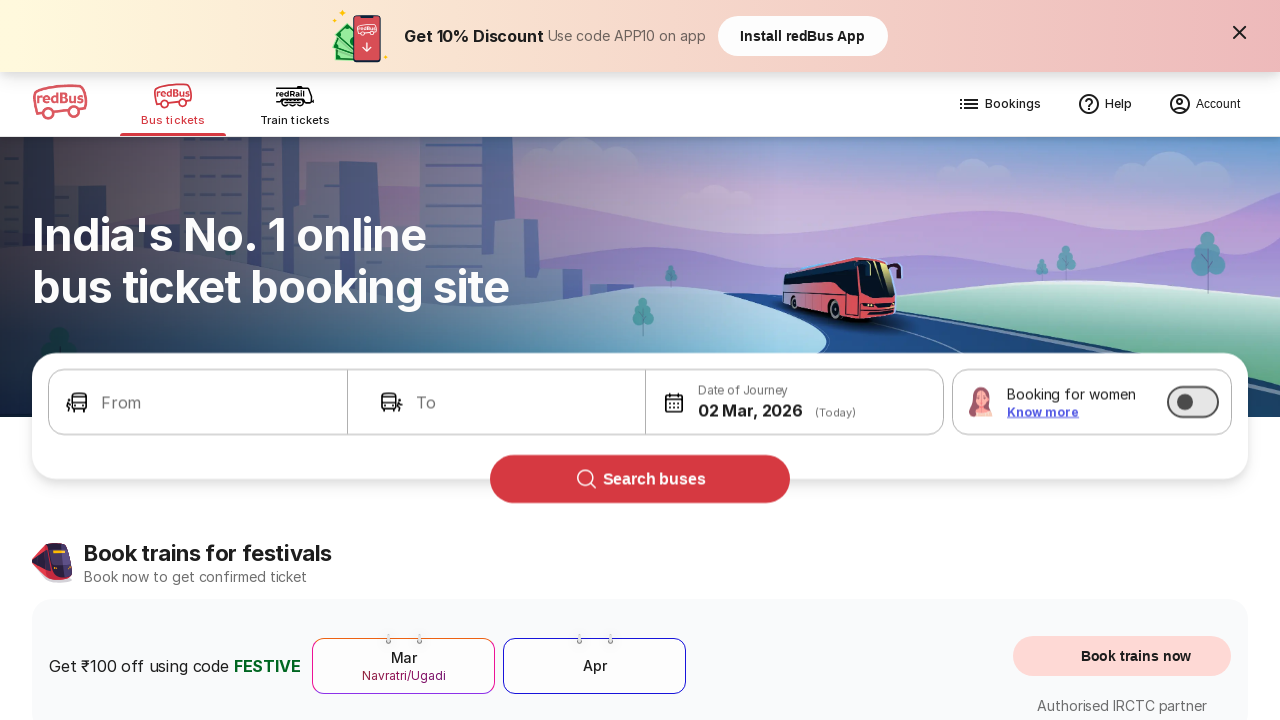

Waited for RedBus website to load (DOM content interactive)
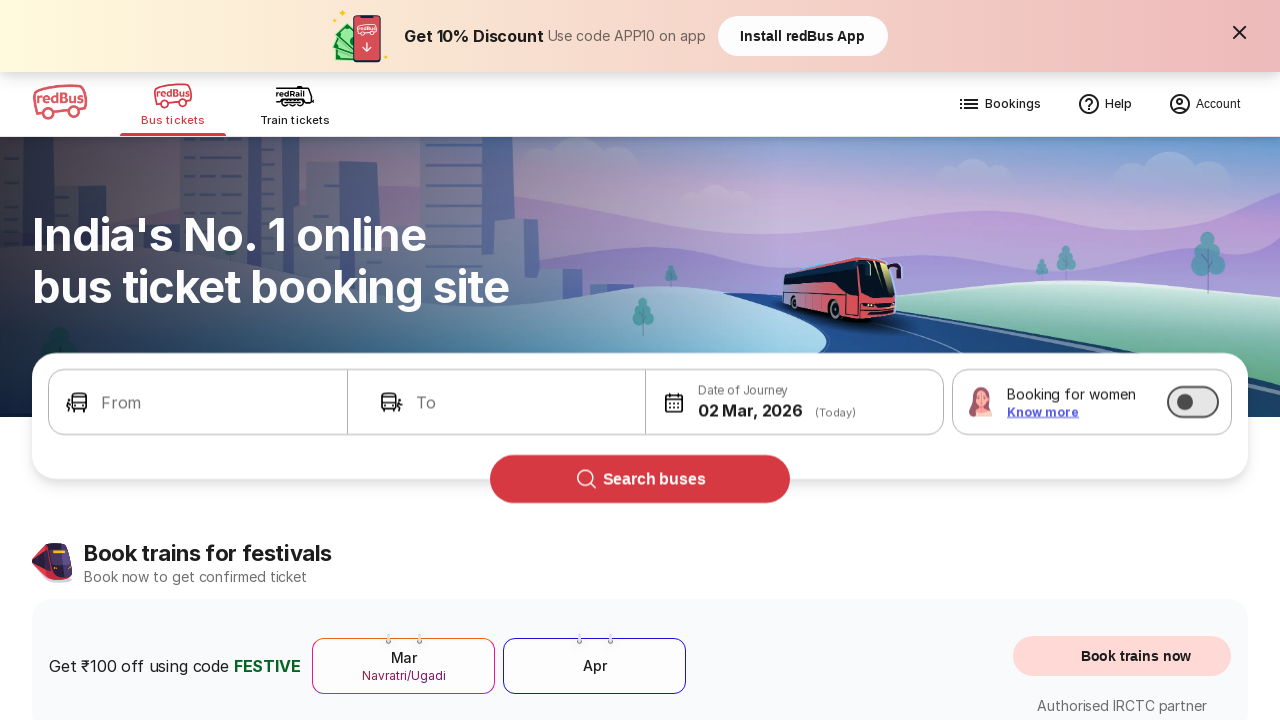

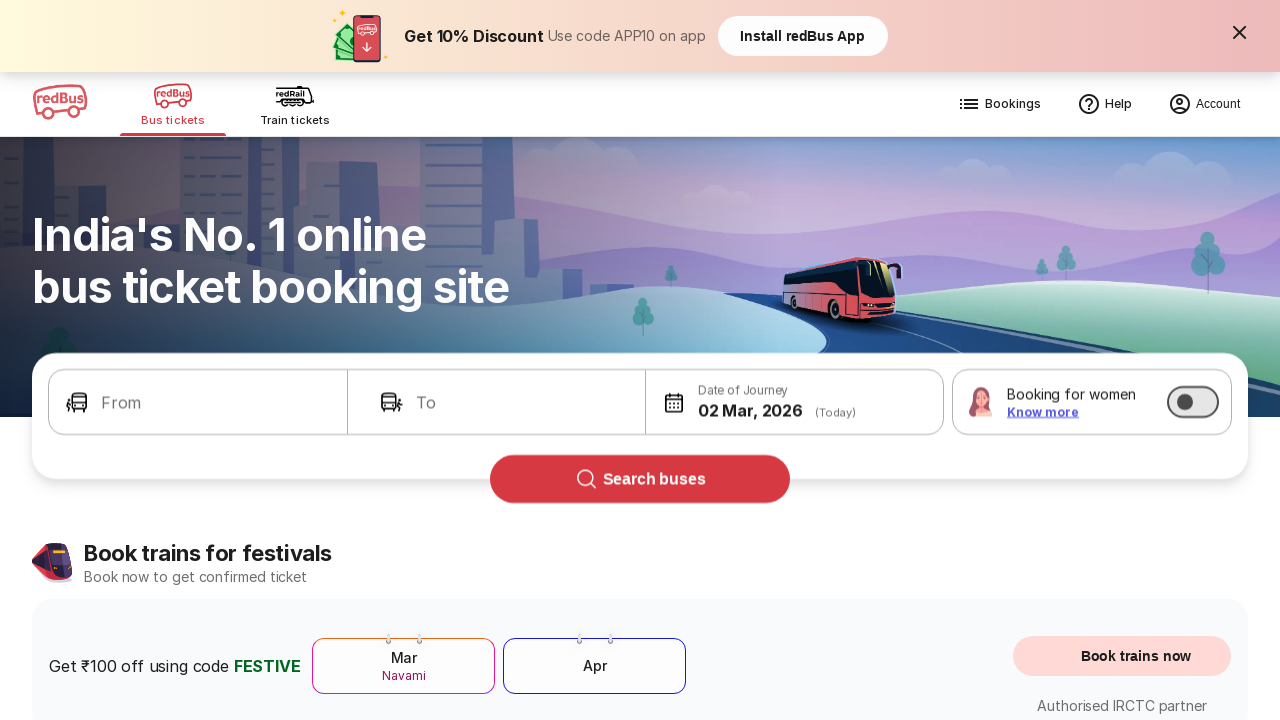